Tests dynamic dropdown functionality by selecting an origin station (Delhi) and destination station (Mumbai) from cascading dropdowns on a flight booking practice page

Starting URL: https://rahulshettyacademy.com/dropdownsPractise/

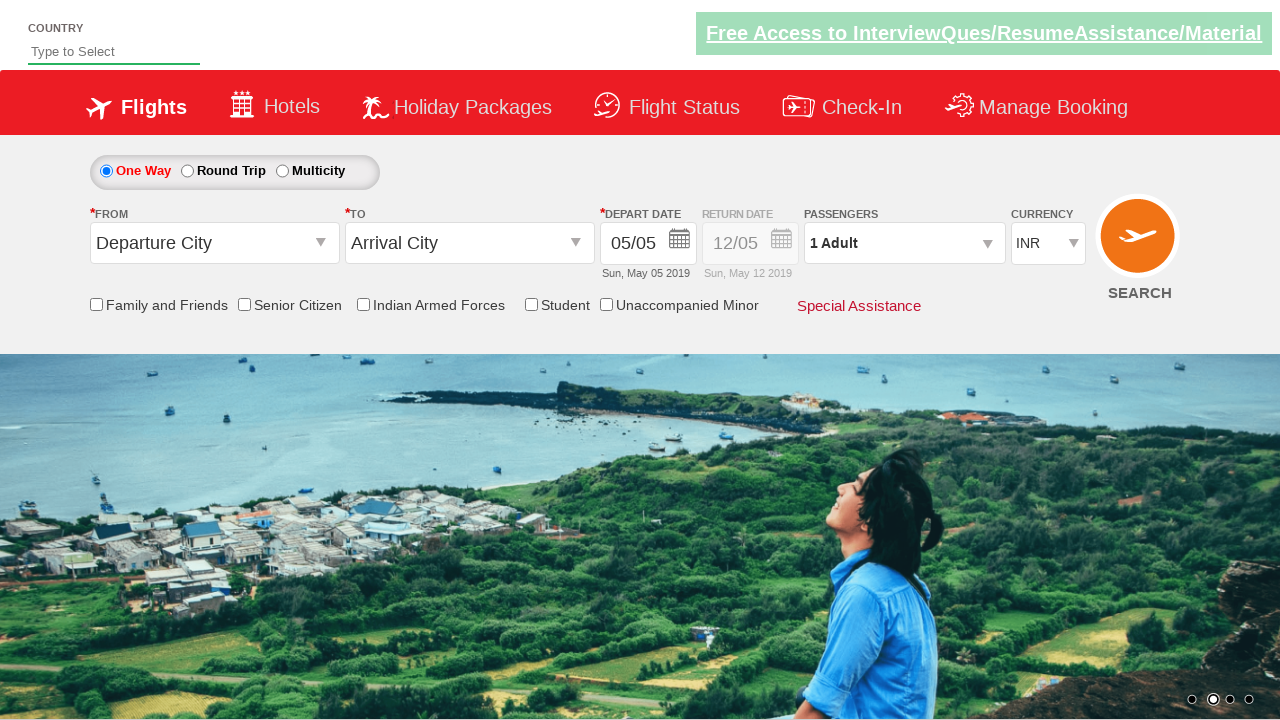

Clicked on the origin station dropdown at (214, 243) on input#ctl00_mainContent_ddl_originStation1_CTXT
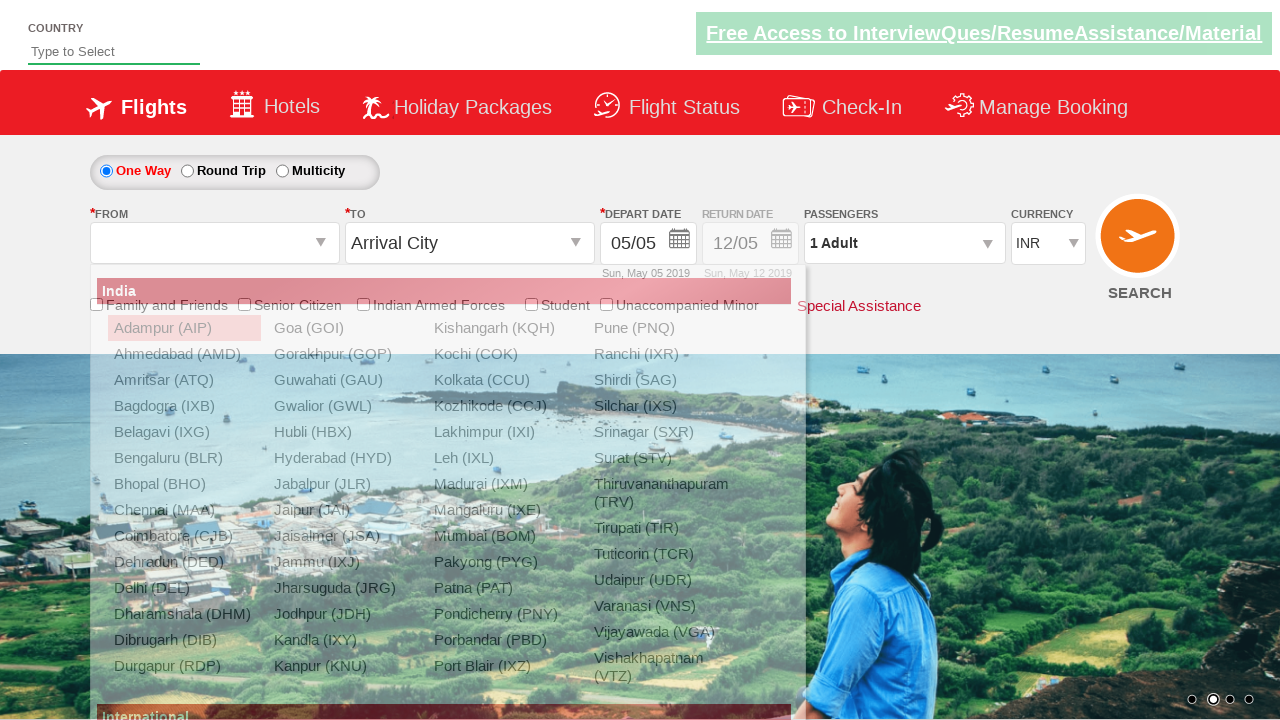

Selected Delhi (DEL) as origin station at (184, 588) on a[value='DEL']
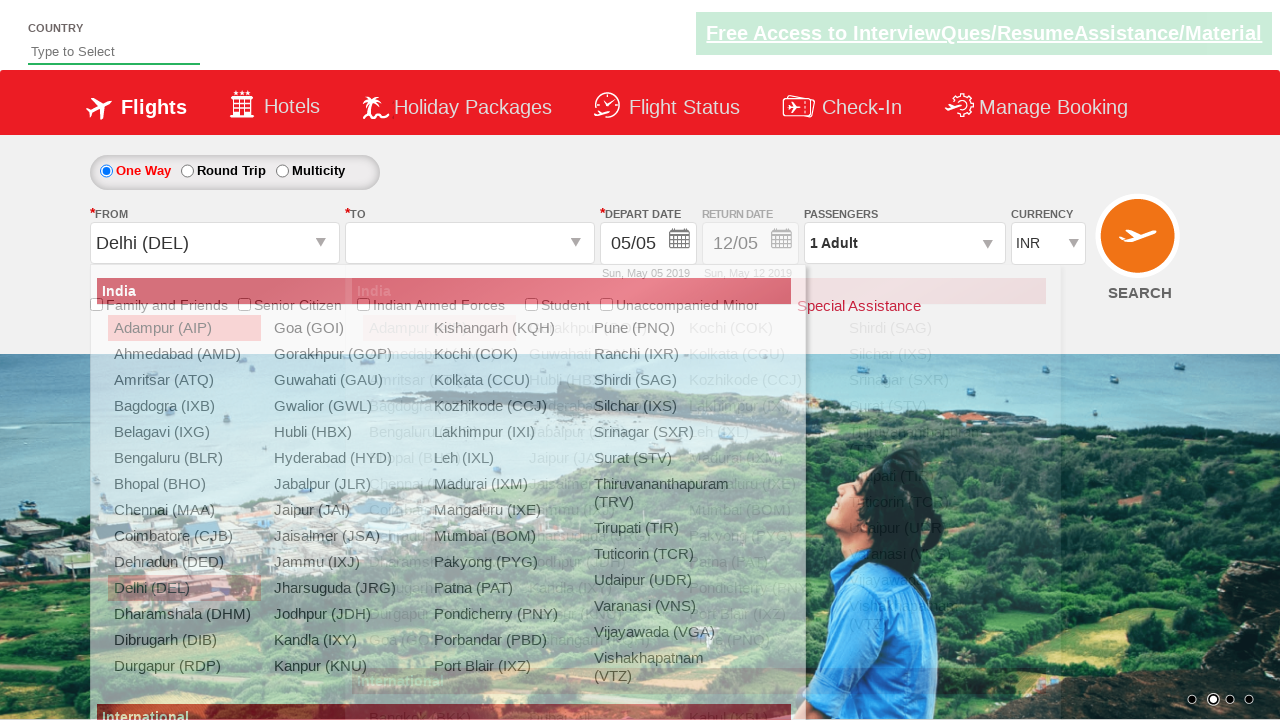

Waited for destination dropdown to become ready
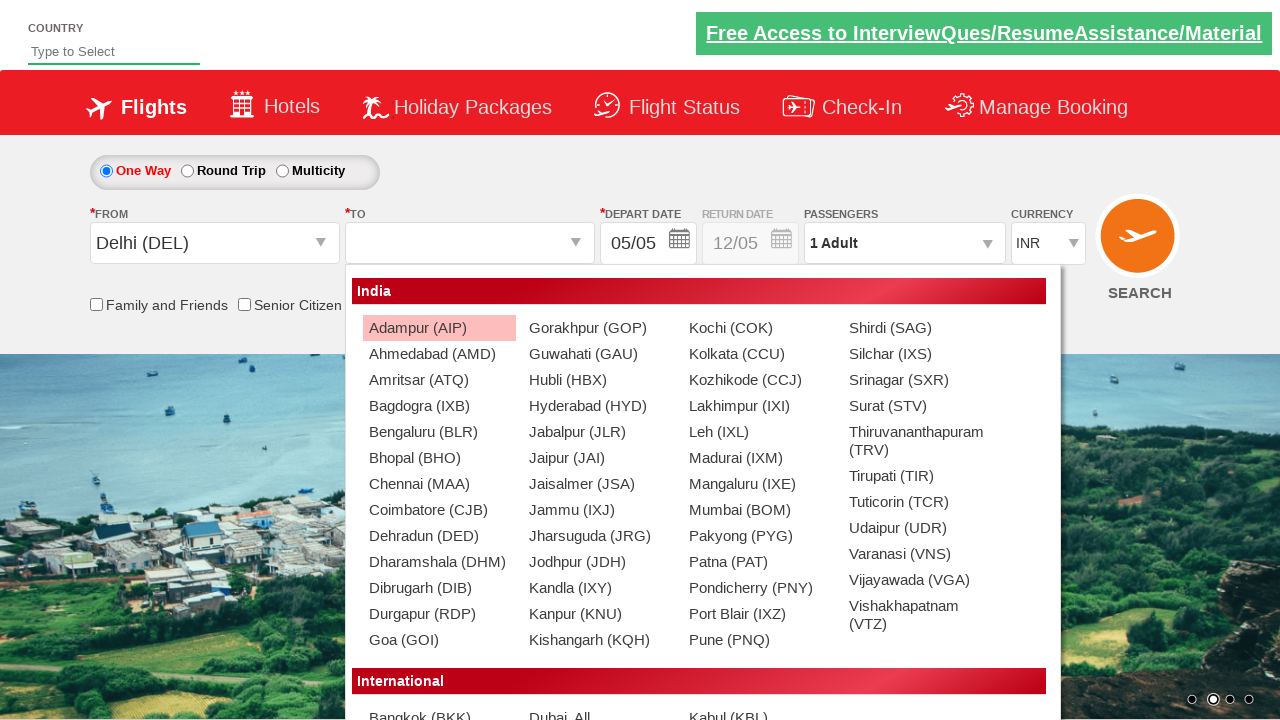

Selected Mumbai (BOM) as destination station at (759, 510) on (//a[@value='BOM'])[2]
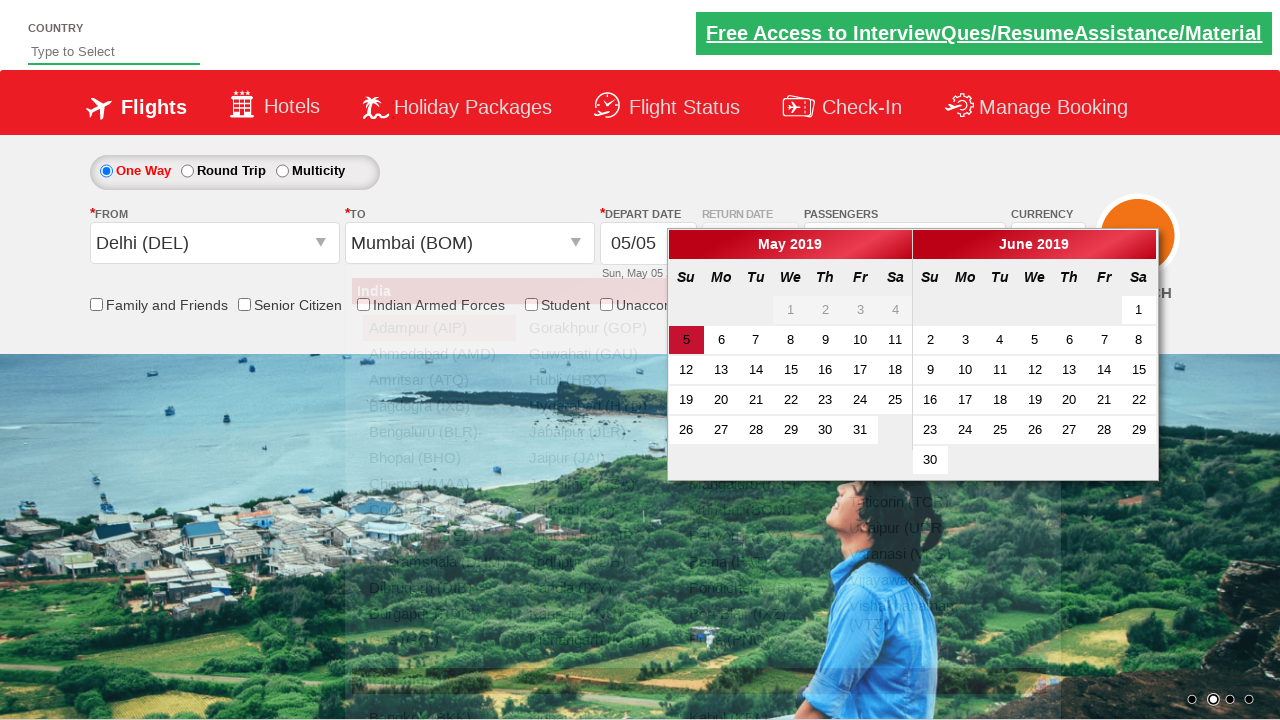

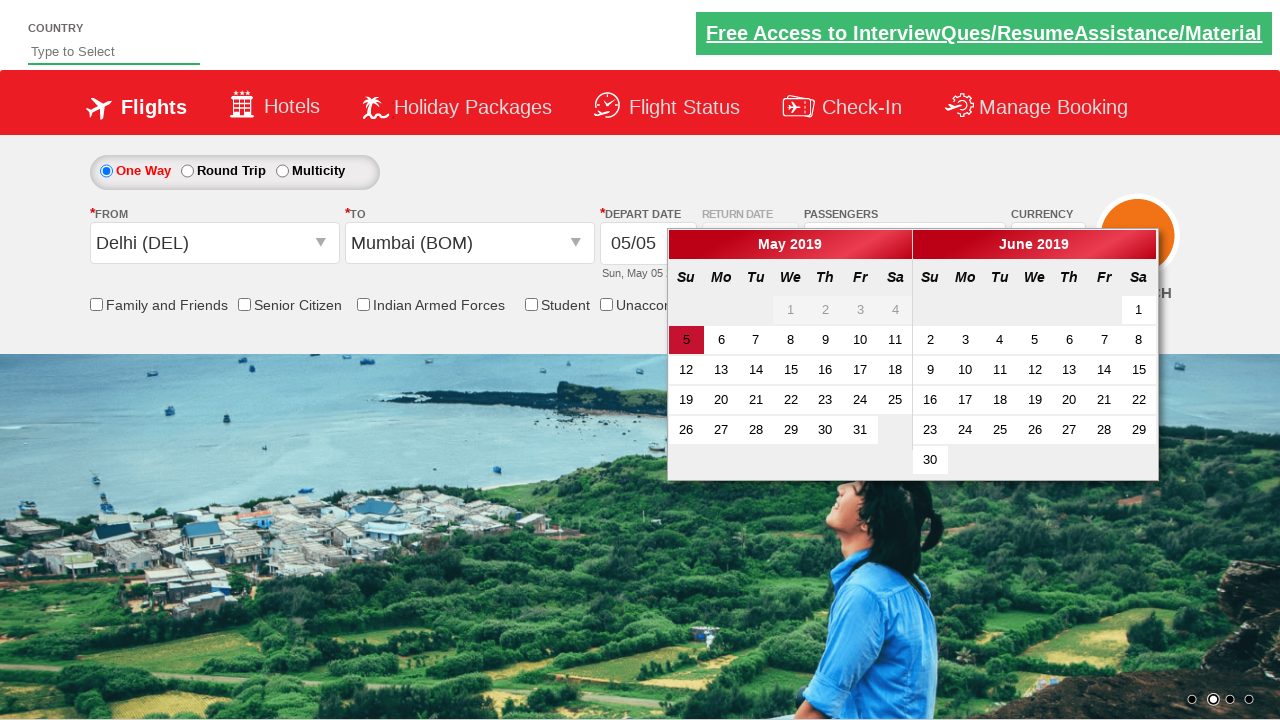